Tests form interactions including dropdown selection, checkbox toggling, multi-select list manipulation, and transferring selected items between two lists

Starting URL: http://only-testing-blog.blogspot.com/2014/01/textbox.html?

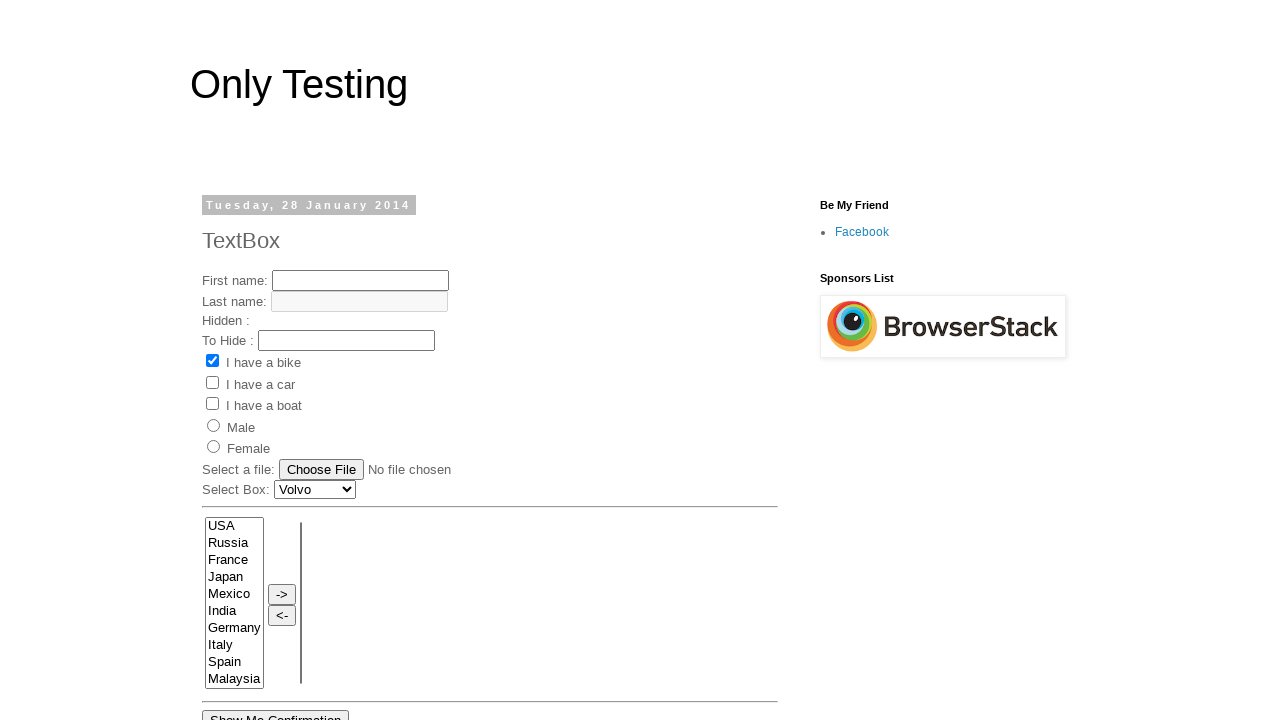

Selected 'Renault Car' from dropdown on #Carlist
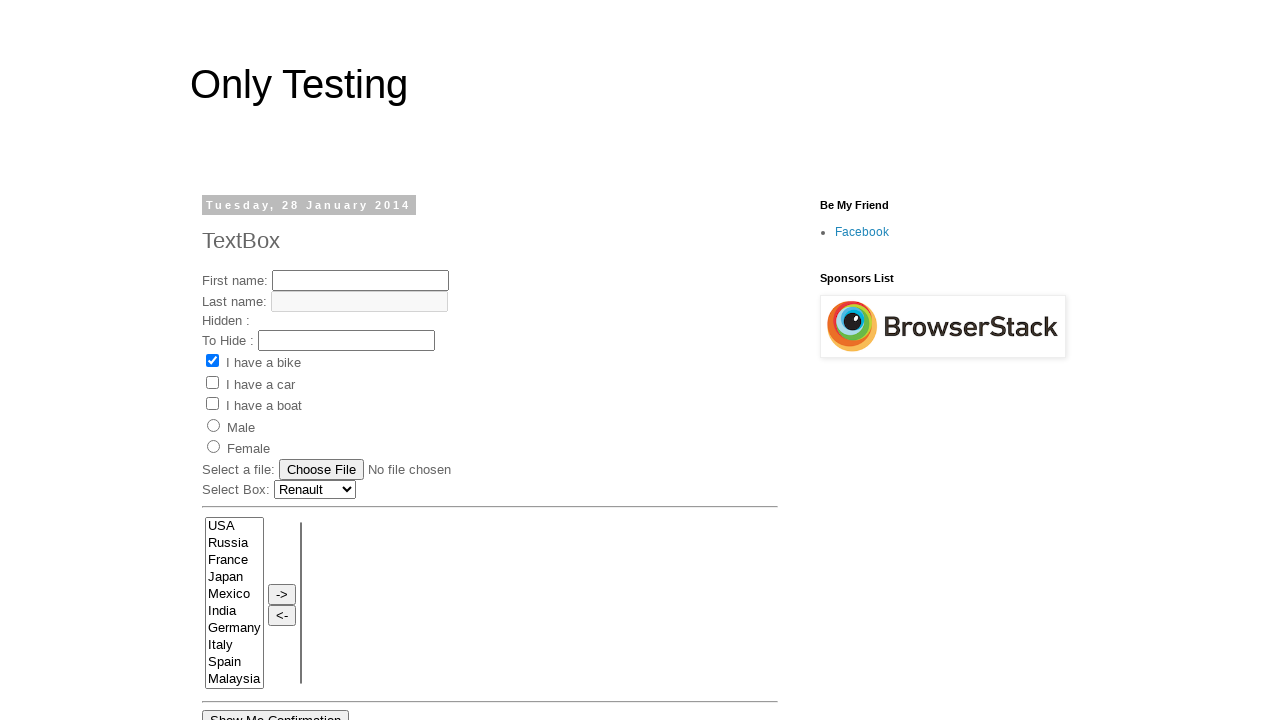

Waited for 2000ms after dropdown selection
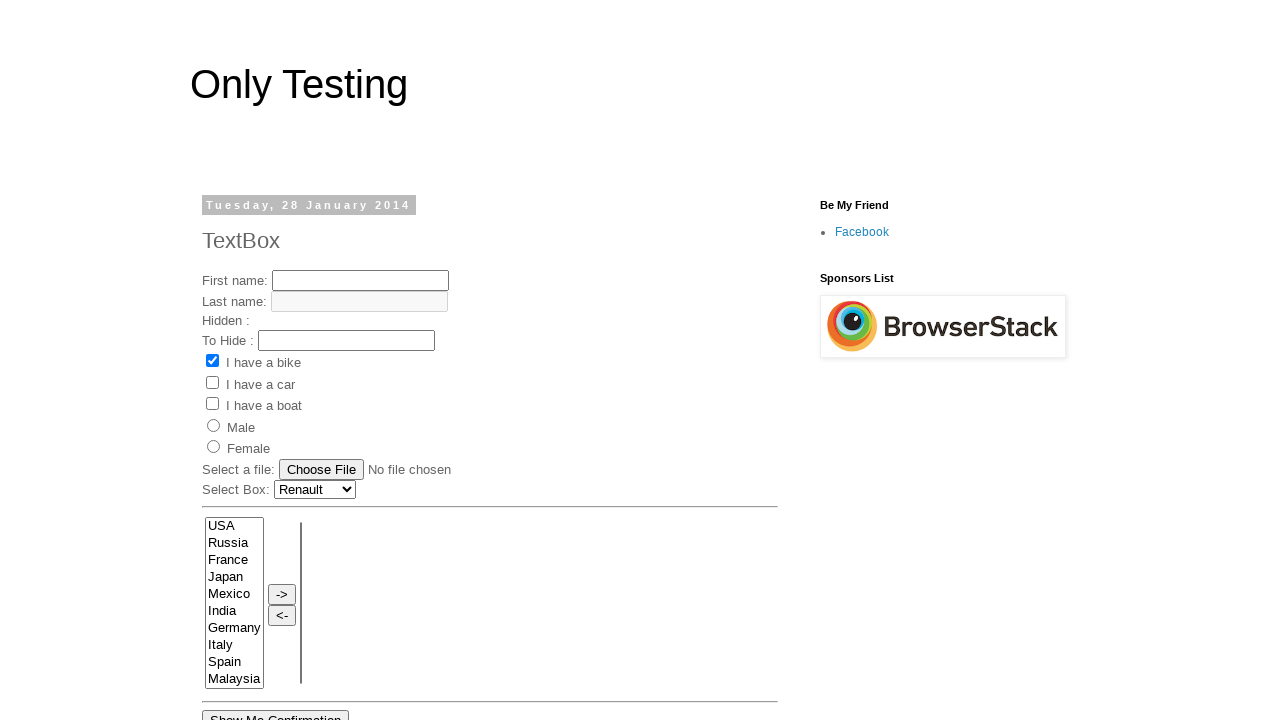

Toggled checkbox #check2 at (212, 382) on #check2
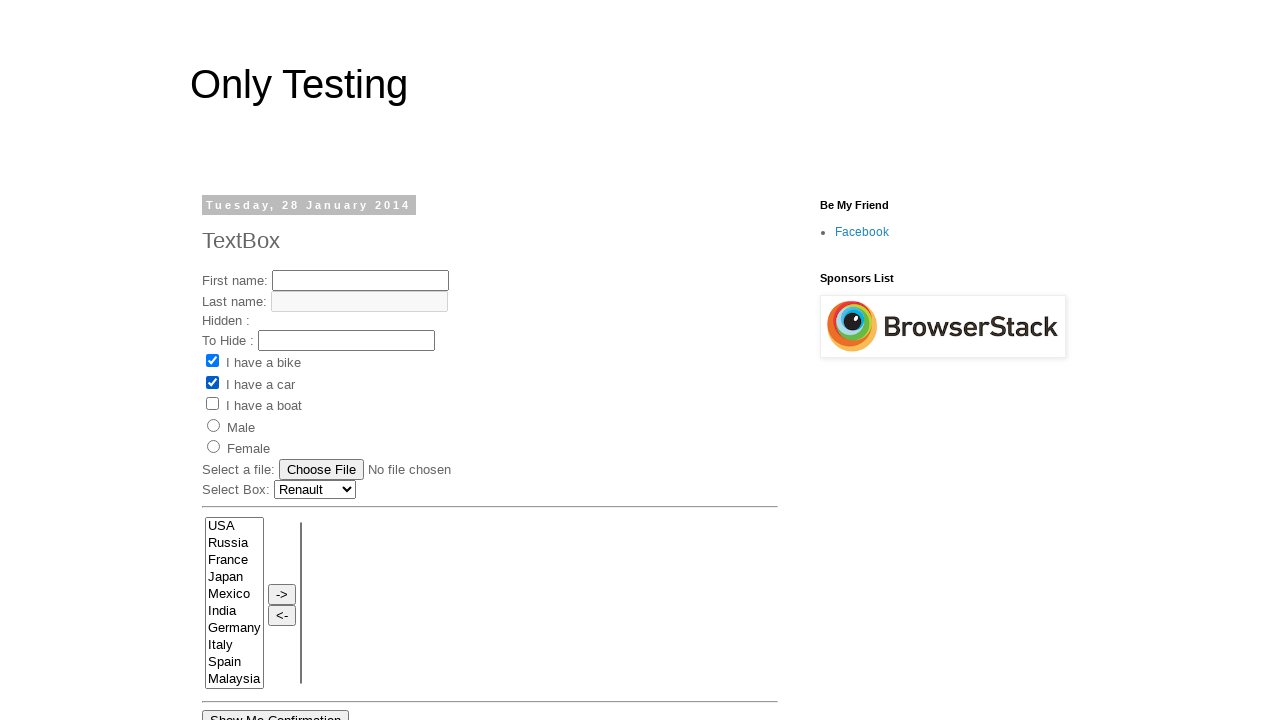

Toggled checkbox #check1 at (212, 361) on #check1
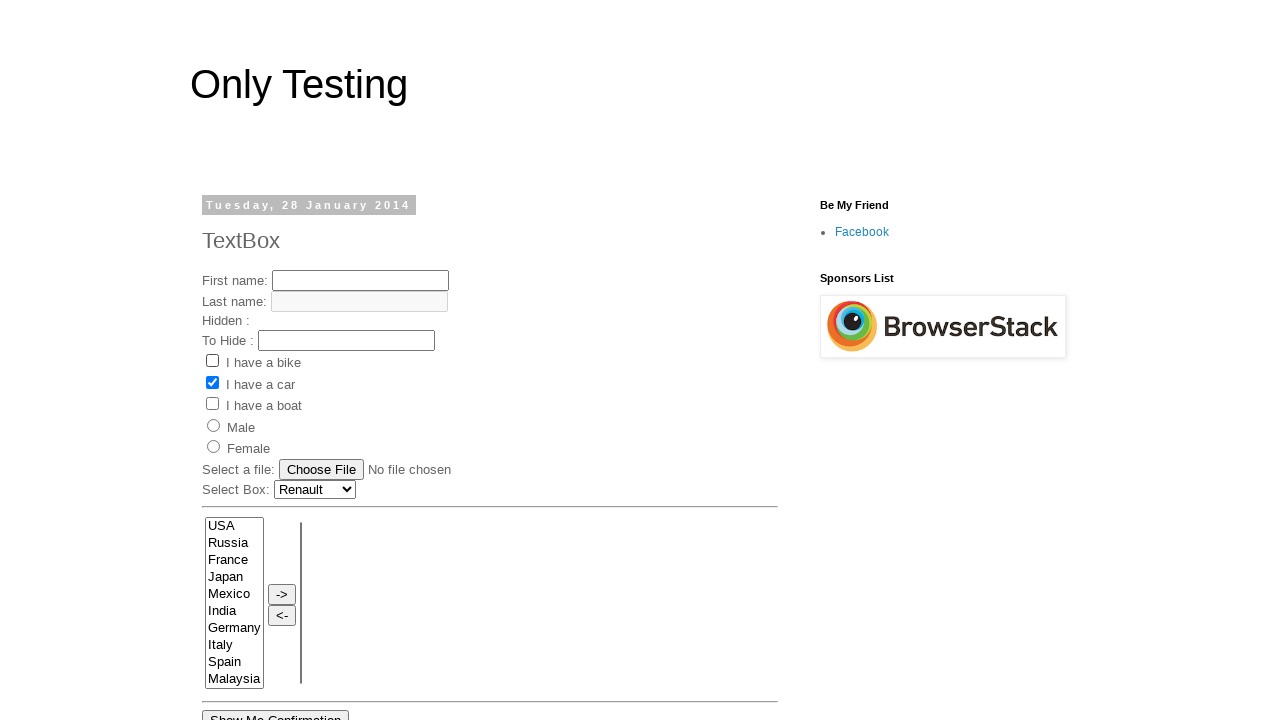

Selected 'France' from countries multi-select list on select[name='FromLB']
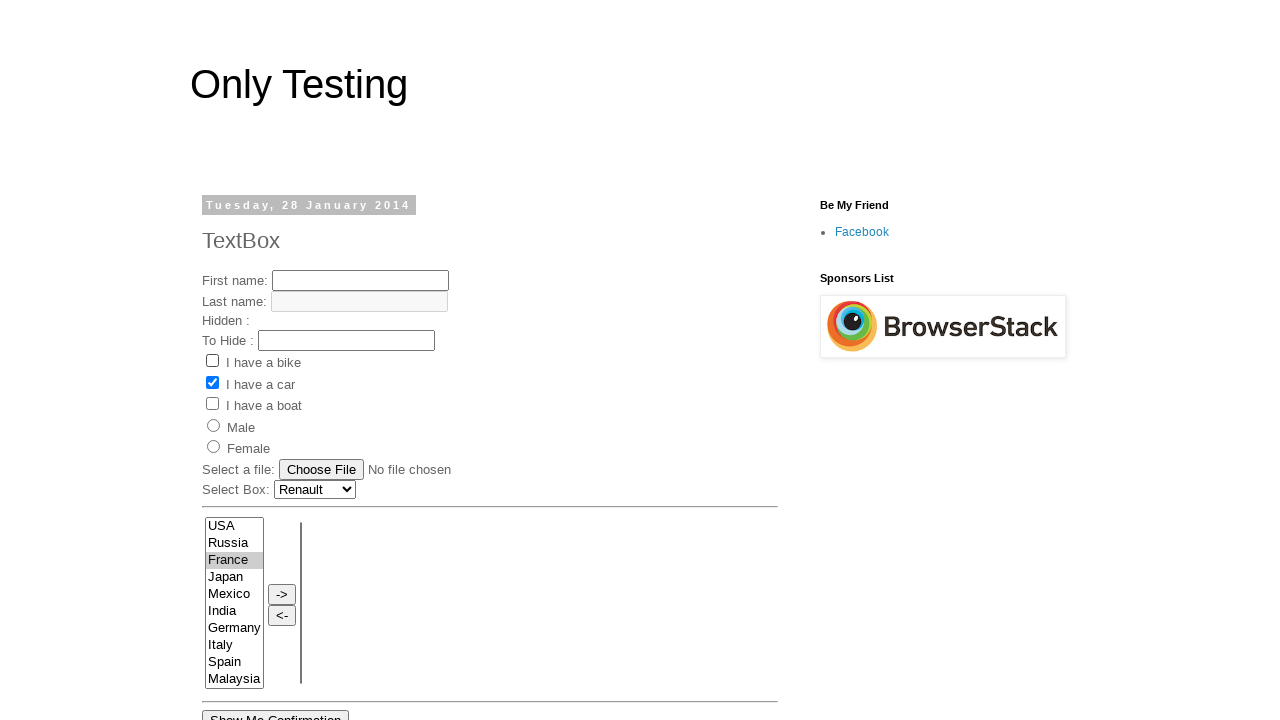

Waited for 1000ms
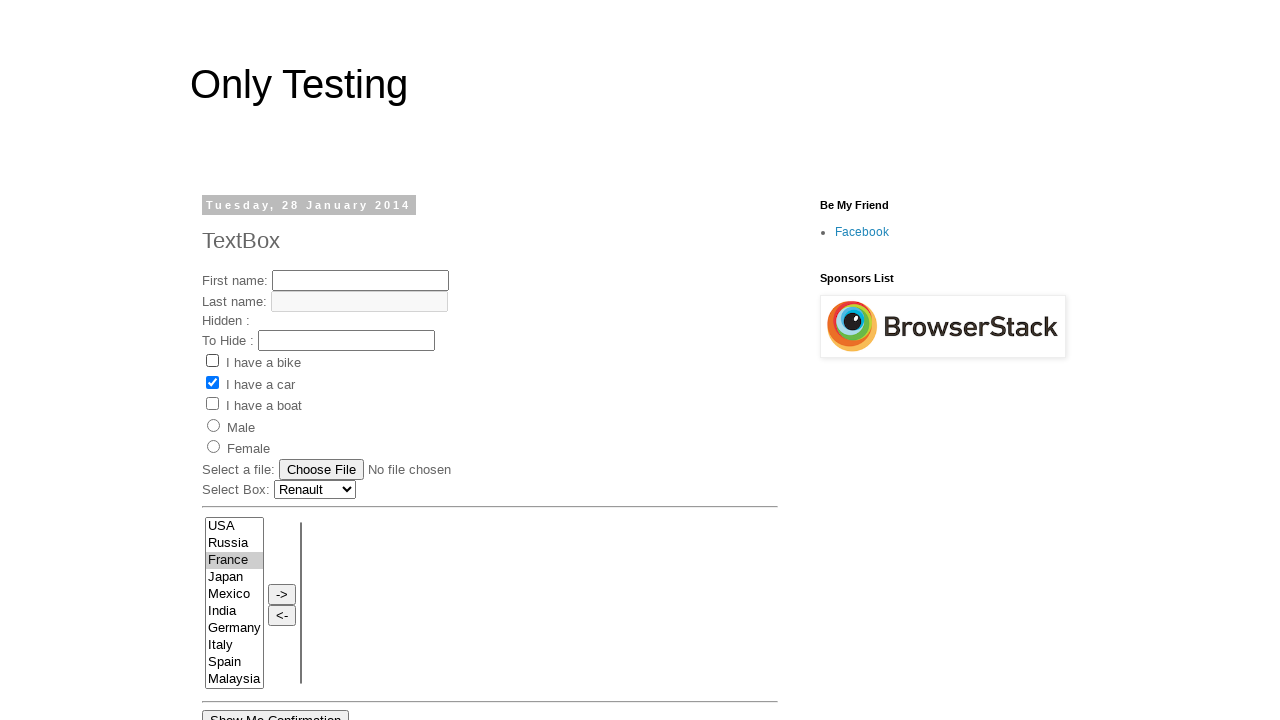

Selected 'India' from countries multi-select list on select[name='FromLB']
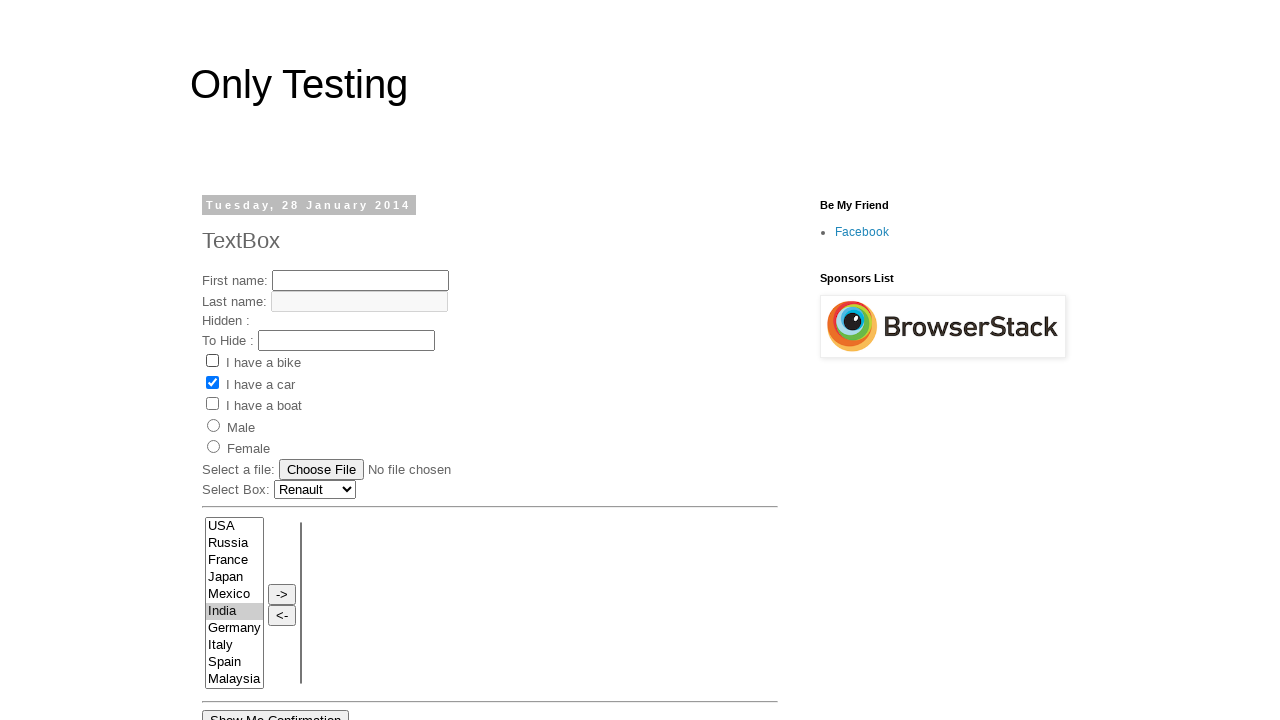

Waited for 1000ms
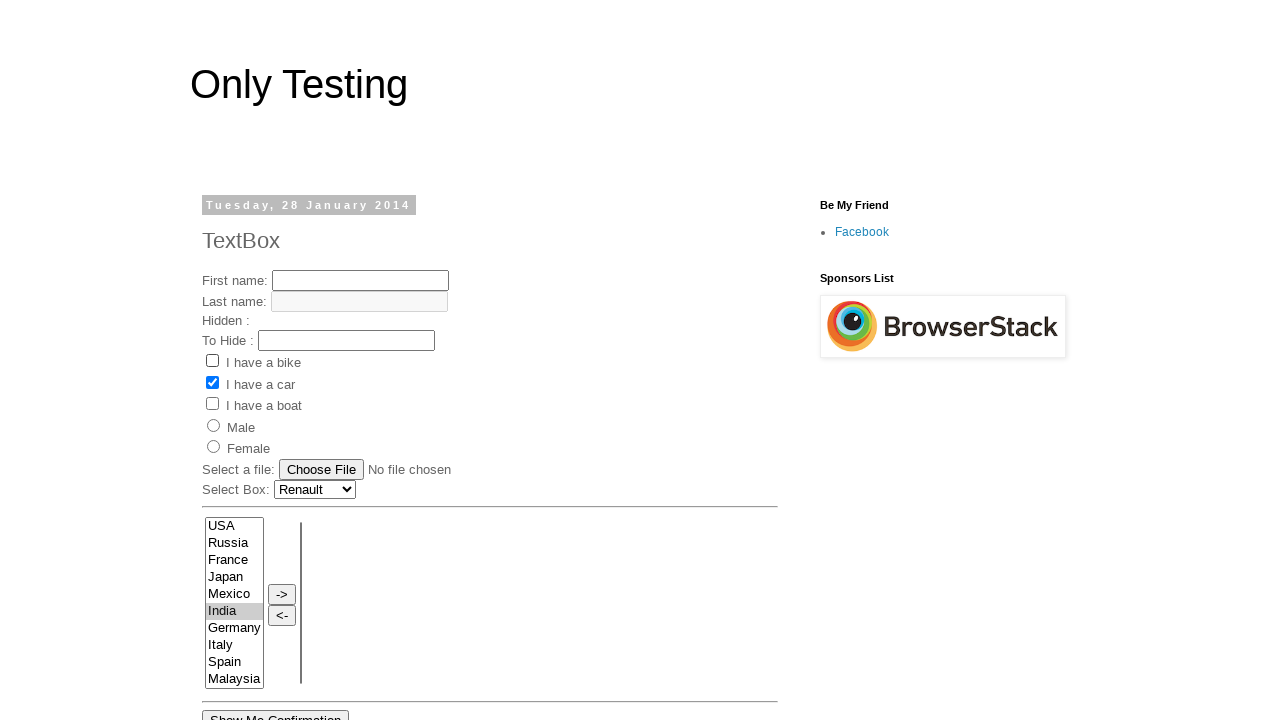

Pressed Control key down
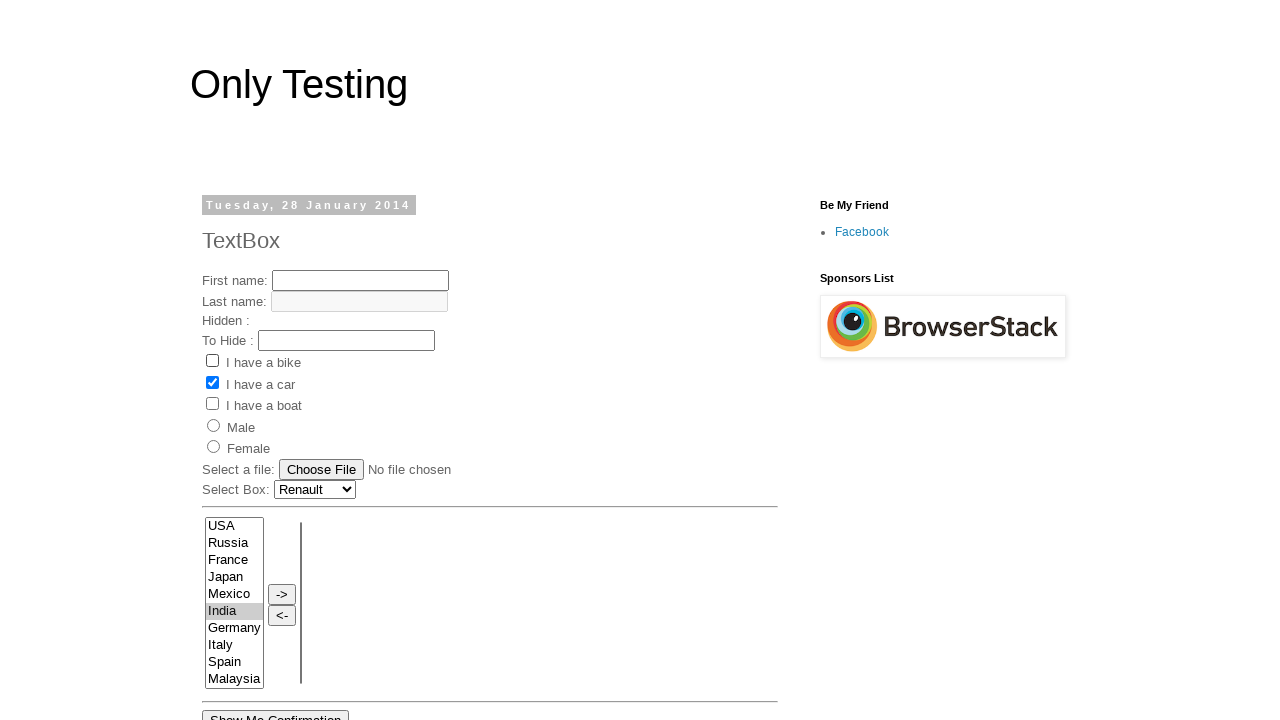

Clicked 'India' option while holding Control to deselect it at (234, 612) on select[name='FromLB'] option[value='India']
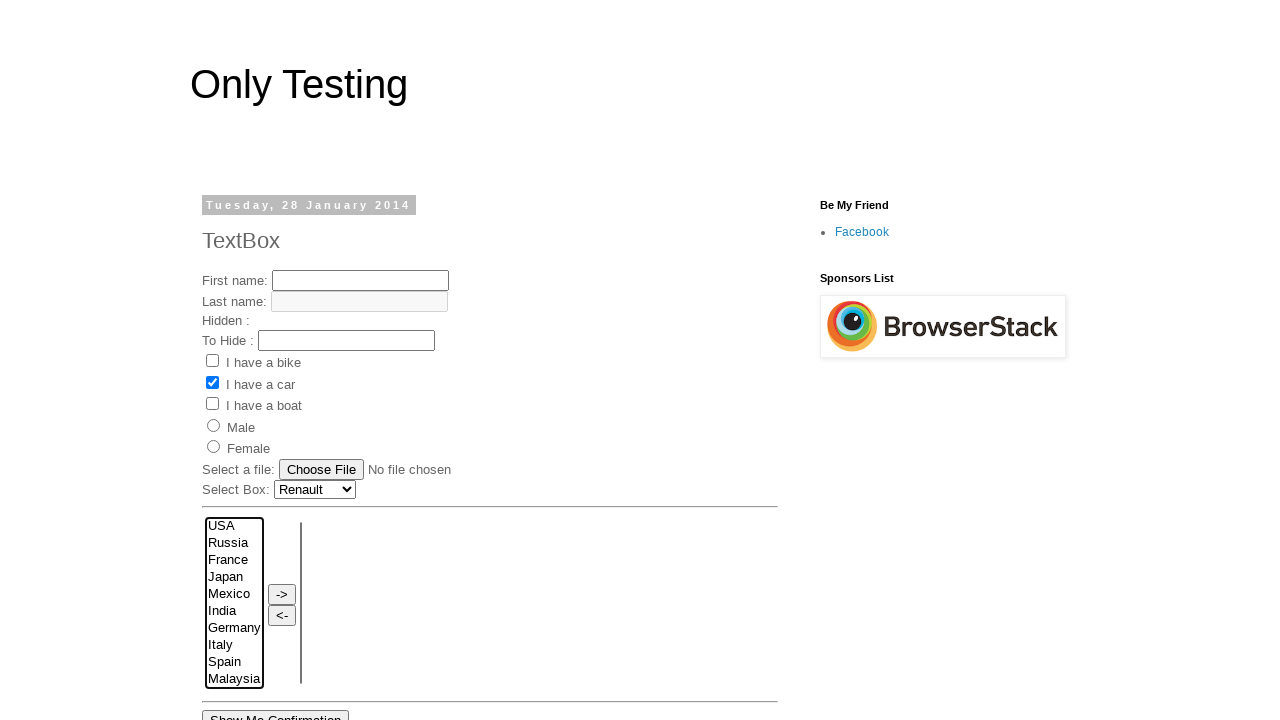

Released Control key
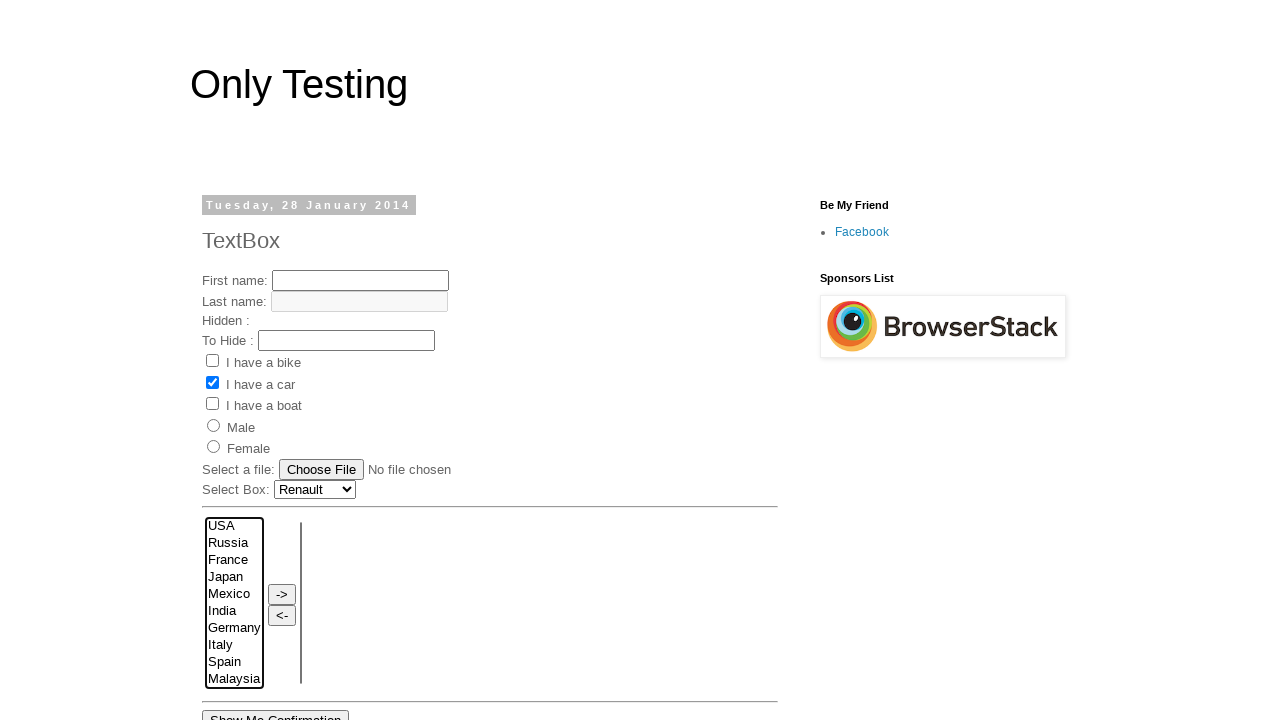

Waited for 1000ms
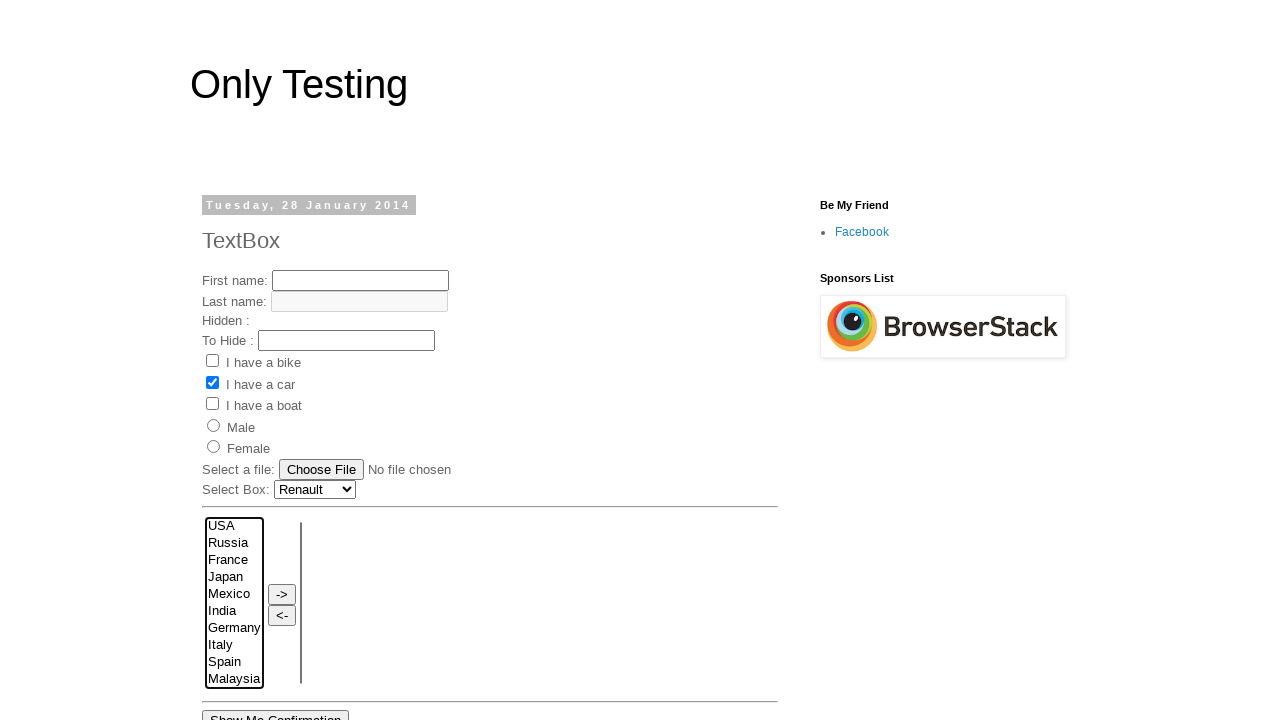

Selected 'France' and 'Germany' from countries multi-select list on select[name='FromLB']
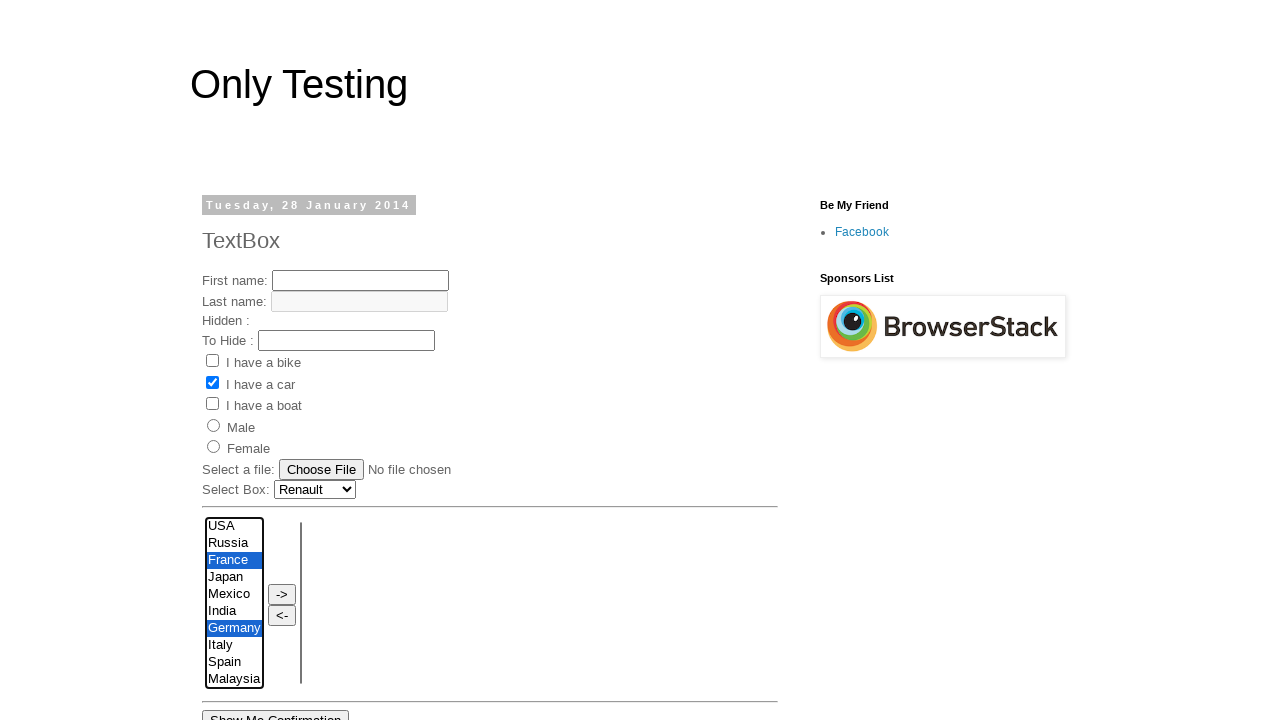

Waited for 1000ms
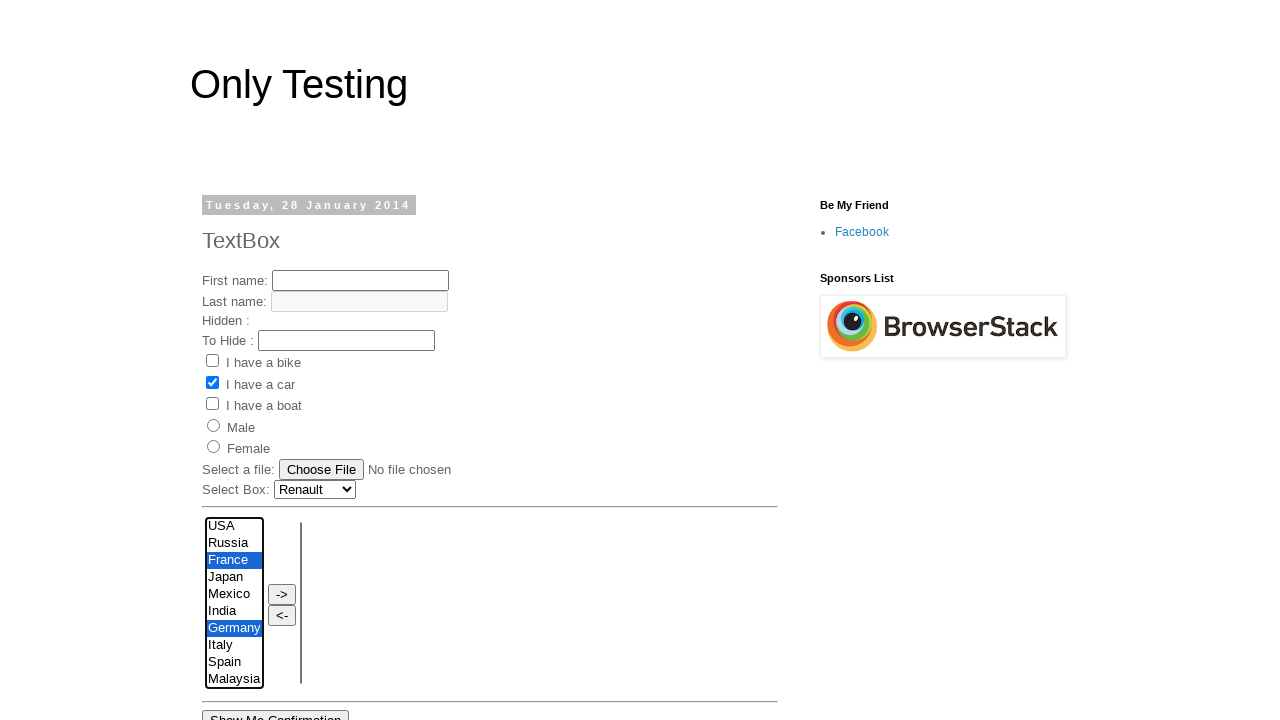

Selected 'France', 'Germany', and 'Italy' from countries multi-select list on select[name='FromLB']
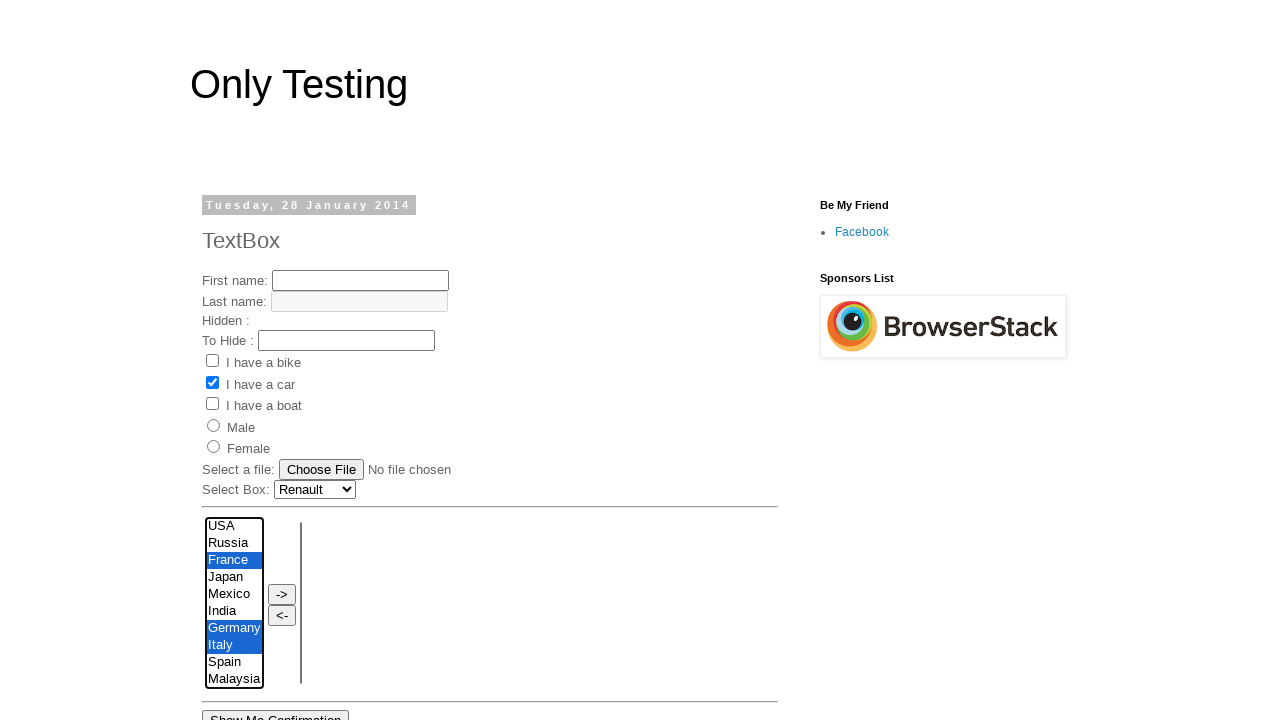

Waited for 1000ms
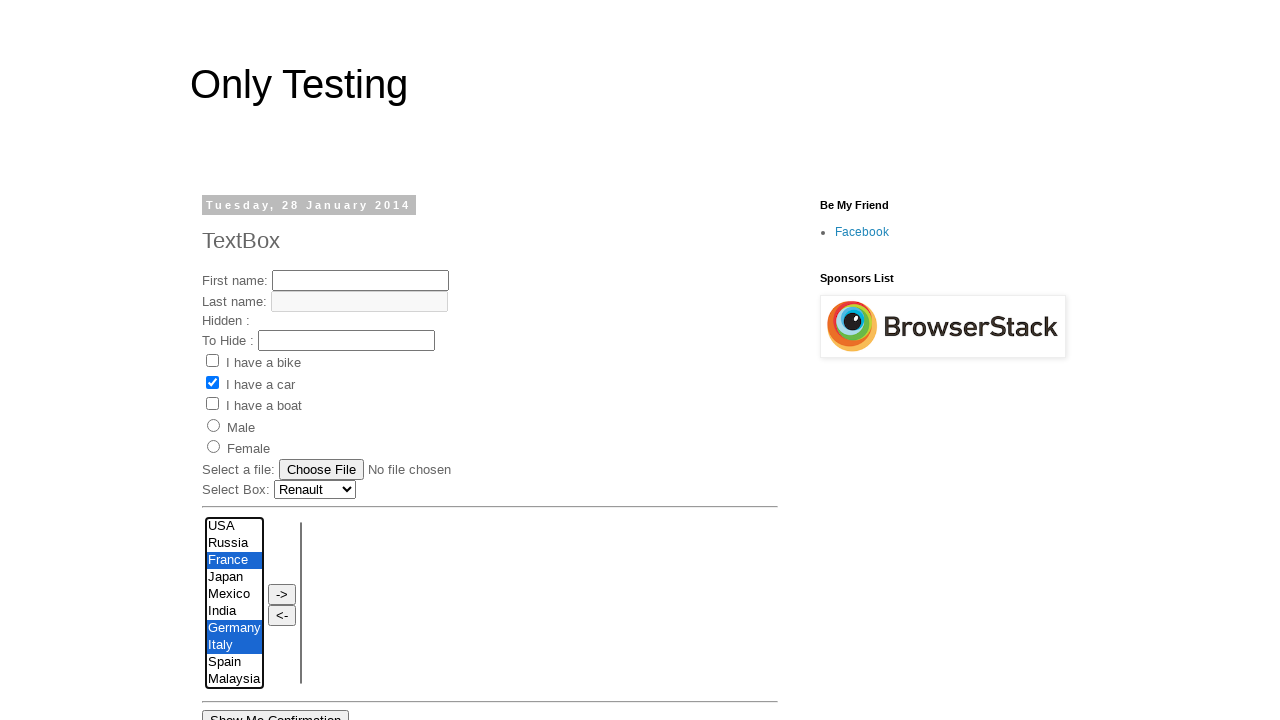

Selected 'France', 'Germany', 'Italy', and 'Malaysia' from countries multi-select list on select[name='FromLB']
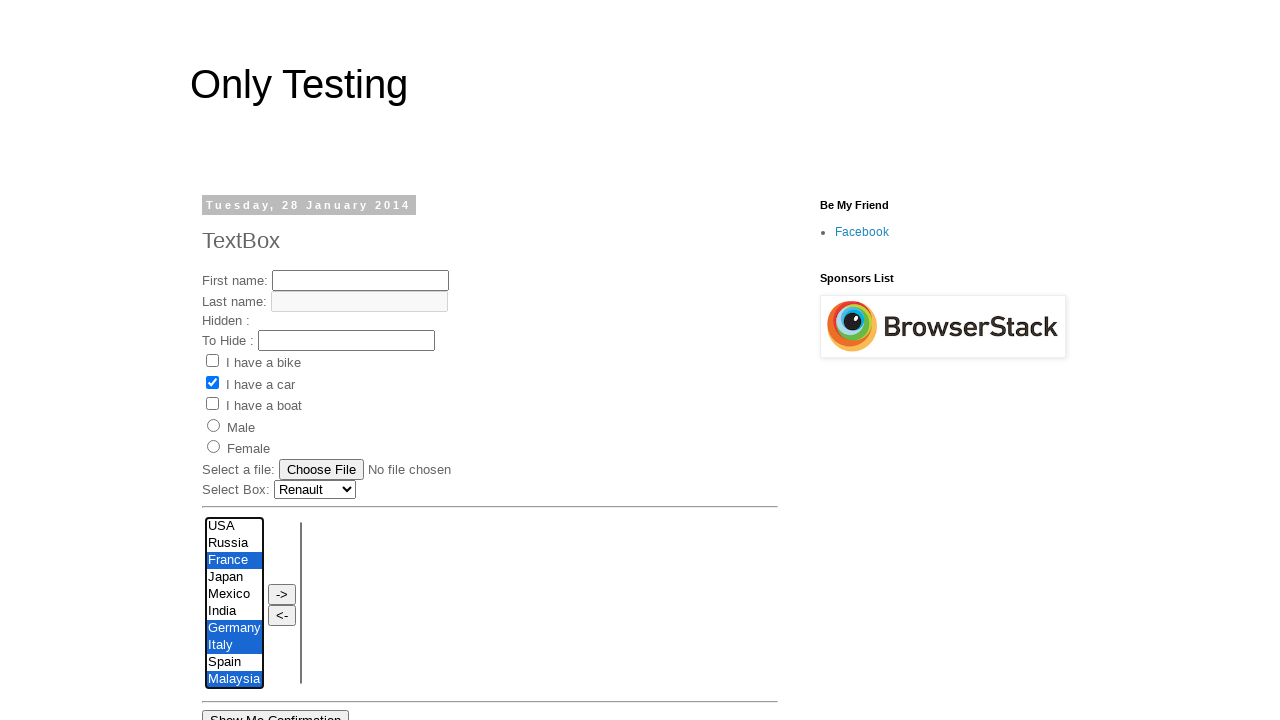

Waited for 1000ms
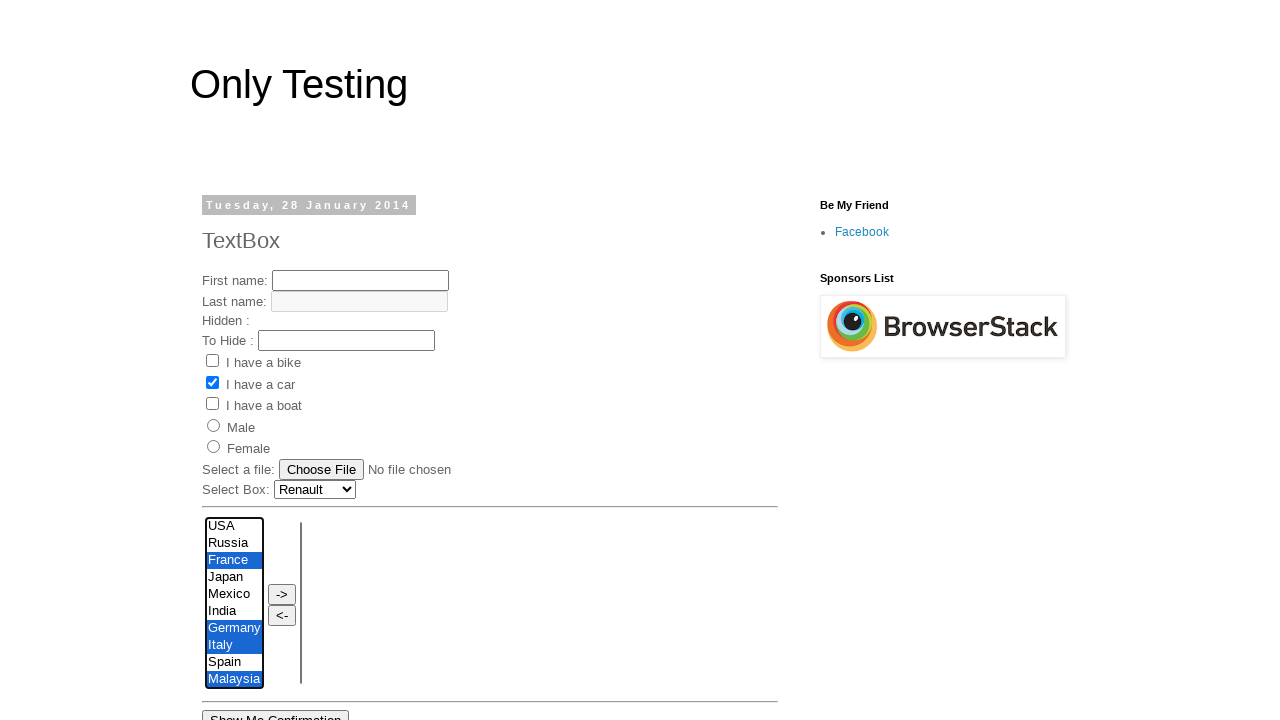

Pressed Control key down
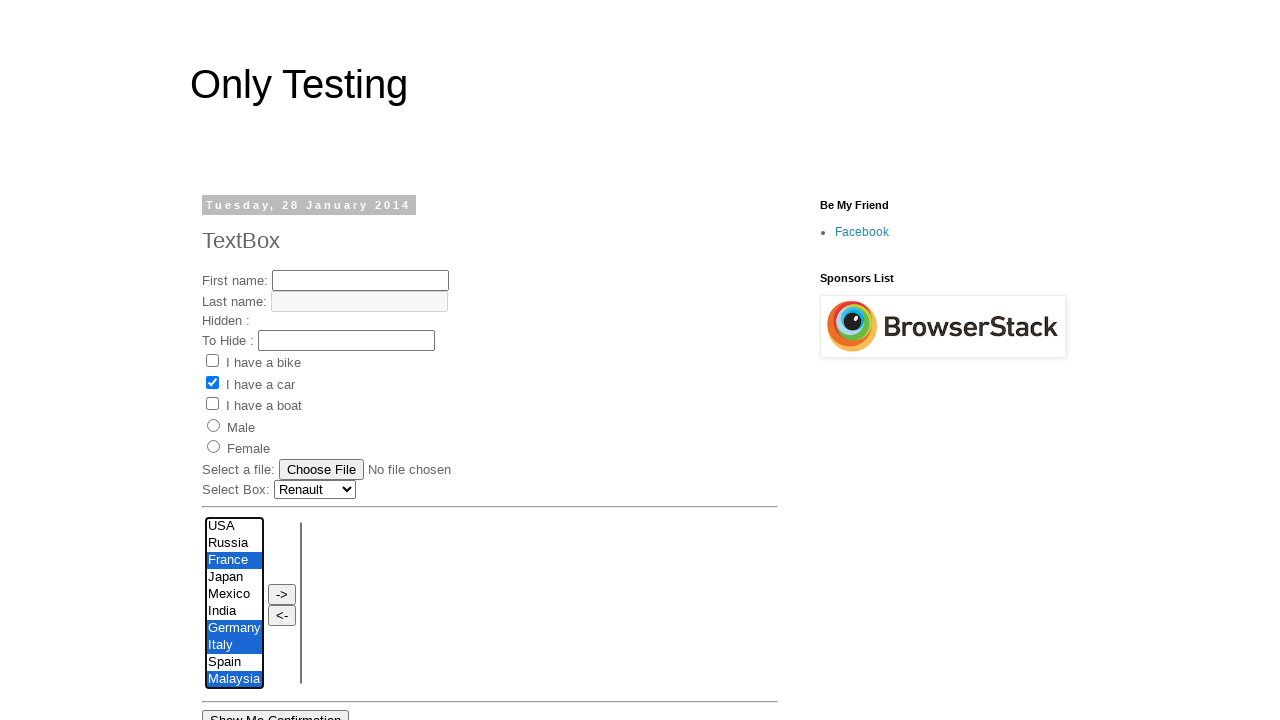

Clicked 'Malaysia' option while holding Control to deselect it at (234, 680) on select[name='FromLB'] option[value='Malaysia']
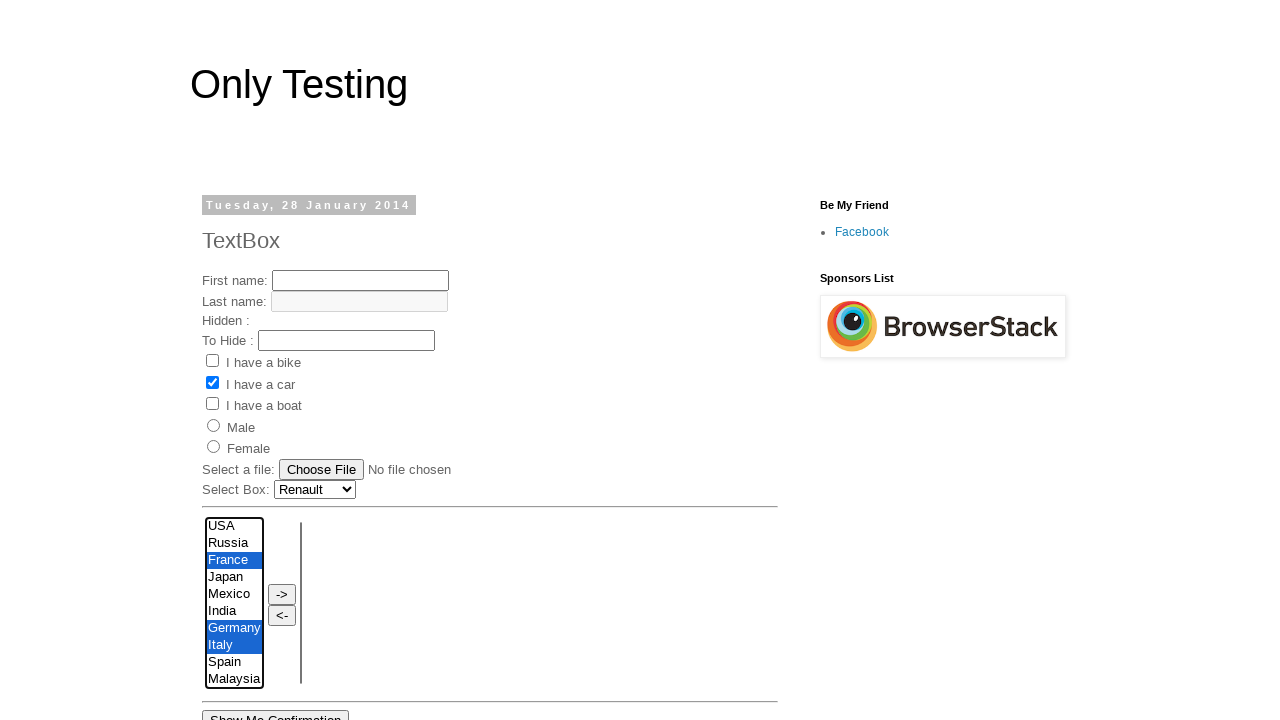

Released Control key
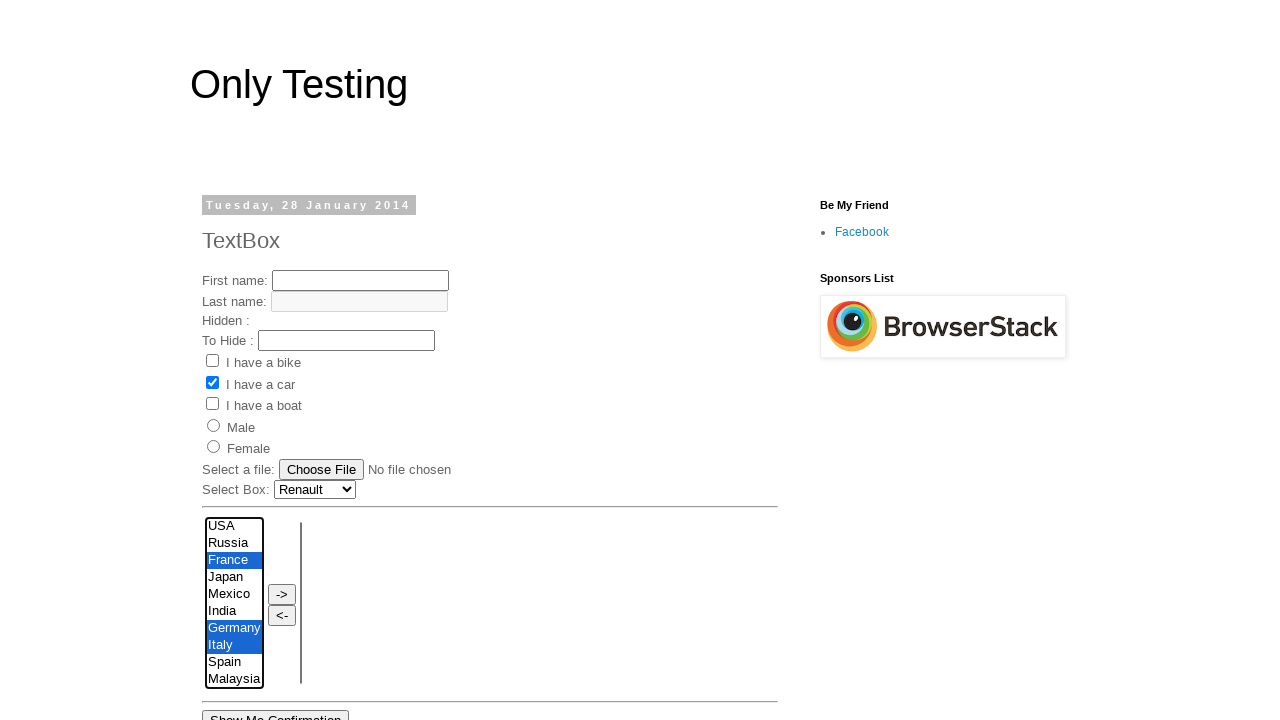

Waited for 1000ms
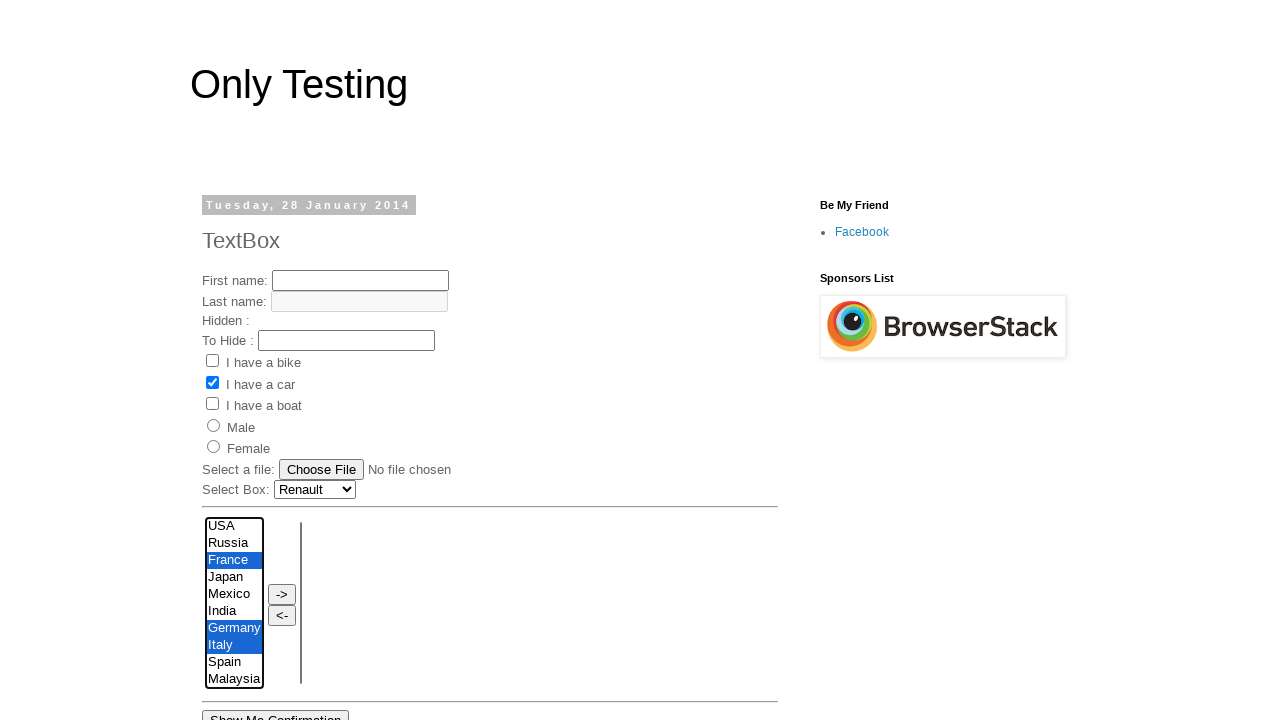

Selected 'France', 'Germany', 'Italy', and 'Spain' from countries multi-select list on select[name='FromLB']
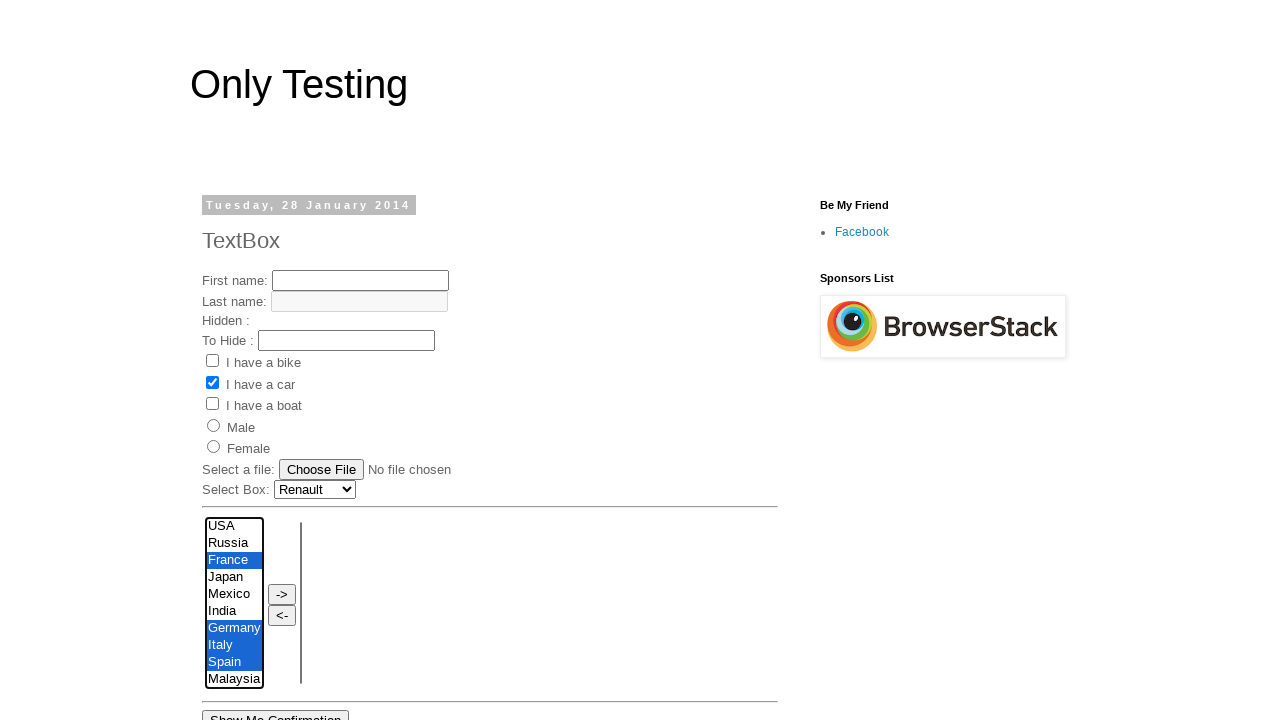

Waited for 1000ms
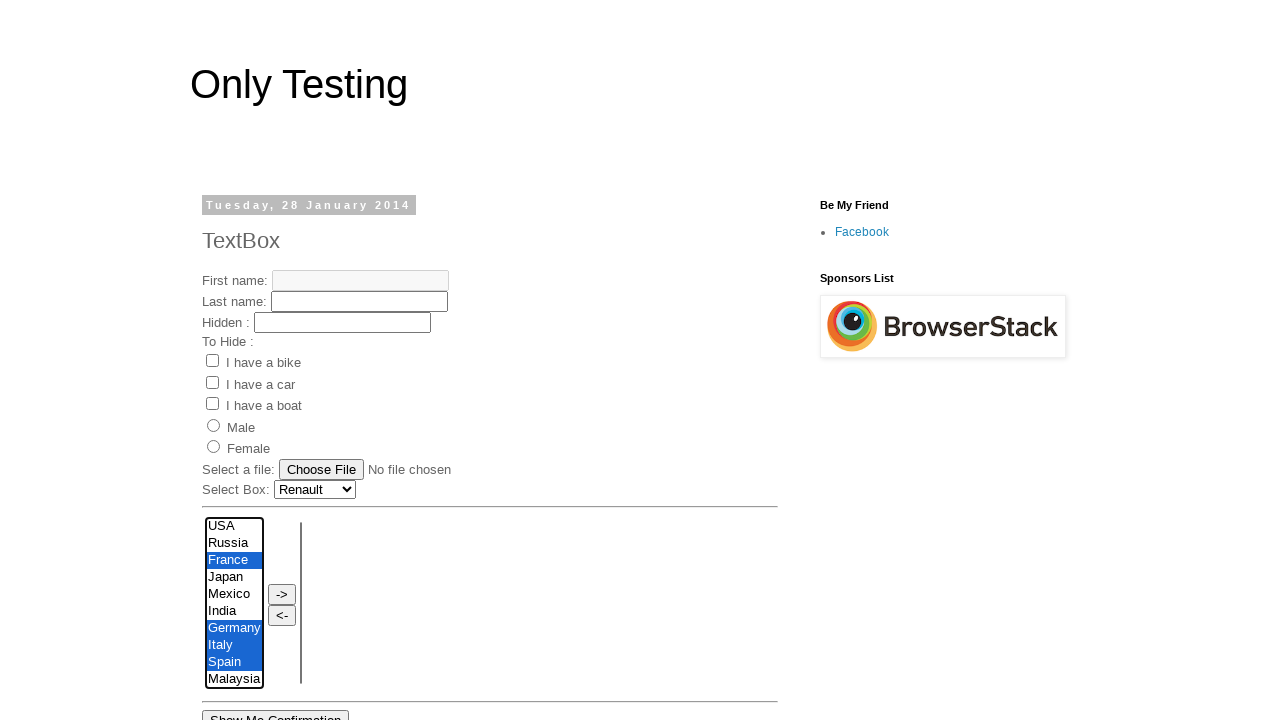

Clicked transfer button to move selected countries to second list at (282, 594) on input[value='->']
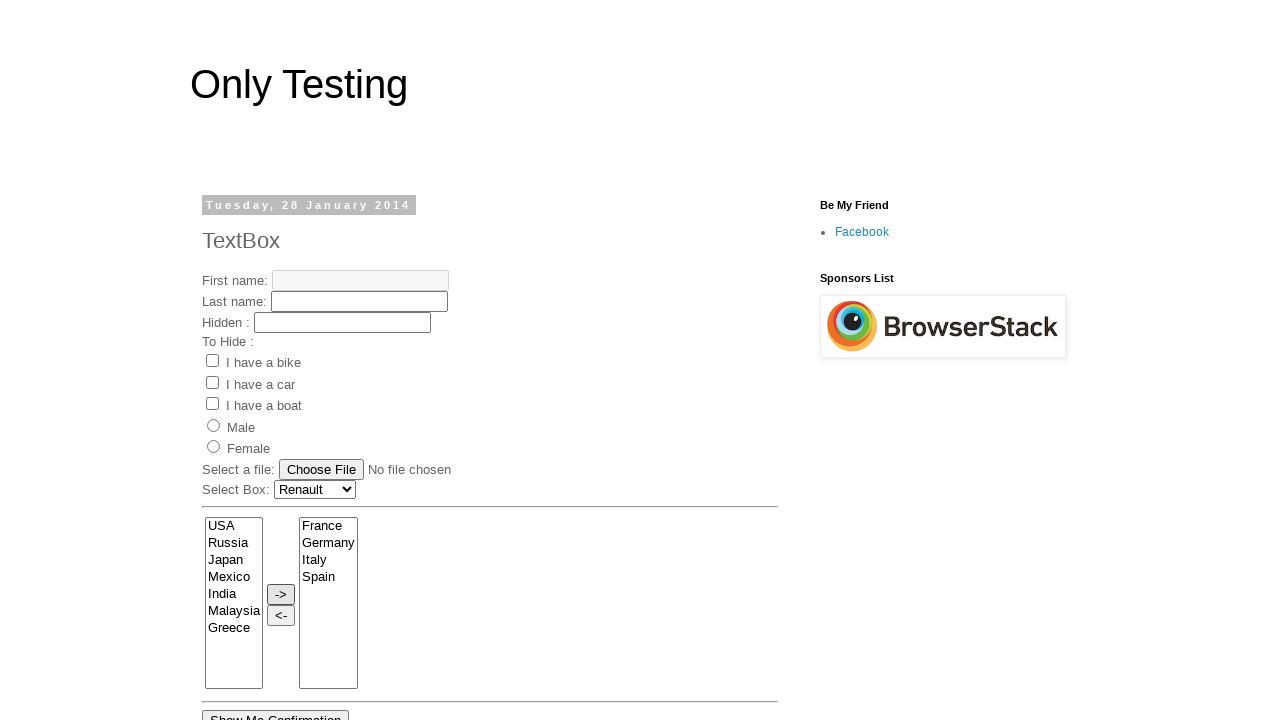

Waited for 2000ms after transferring selected items
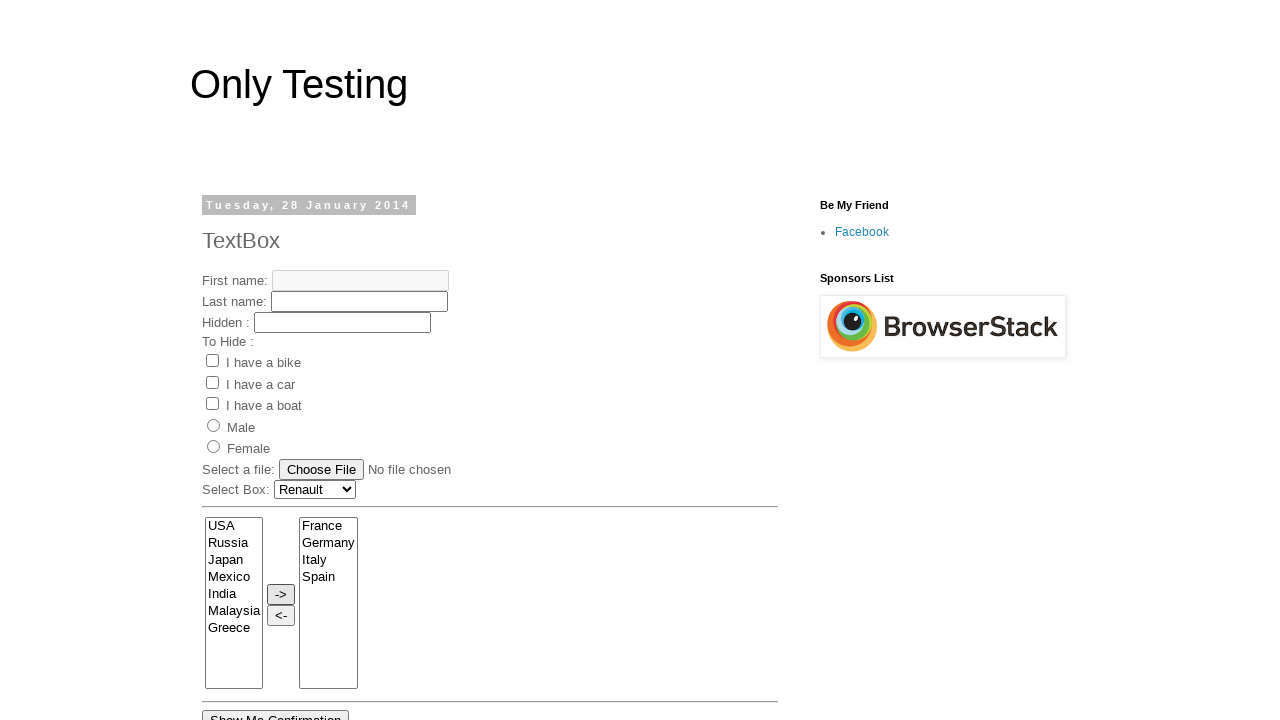

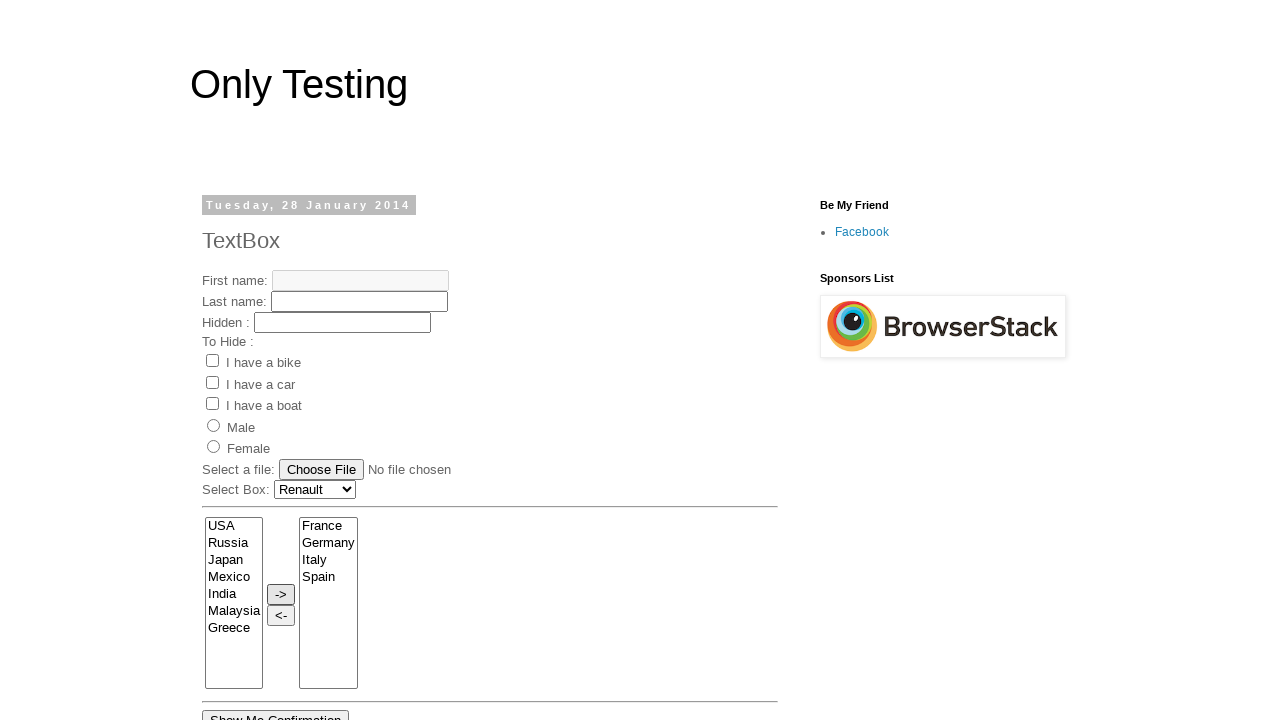